Tests dropdown selection functionality by selecting options using different methods: by index (Yellow), by value (Purple), and by visible text (Black)

Starting URL: https://demoqa.com/select-menu

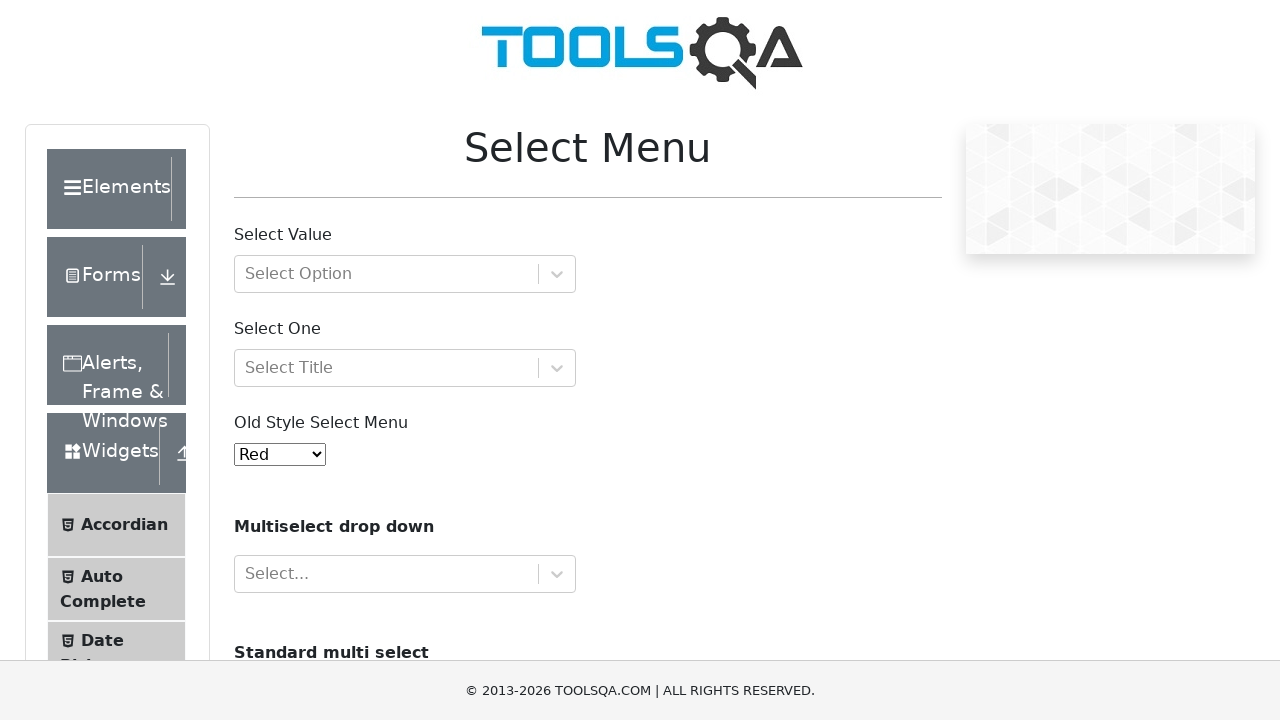

Selected Yellow option by index 3 on #oldSelectMenu
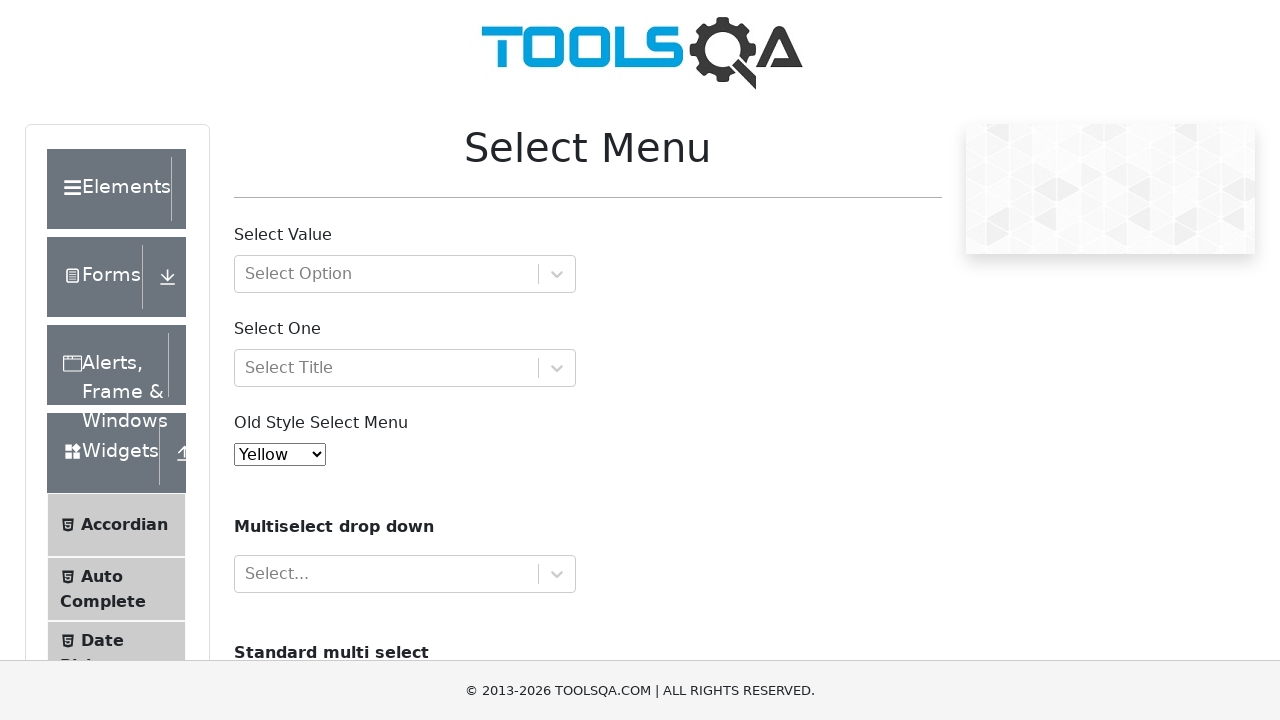

Selected Purple option by value '4' on #oldSelectMenu
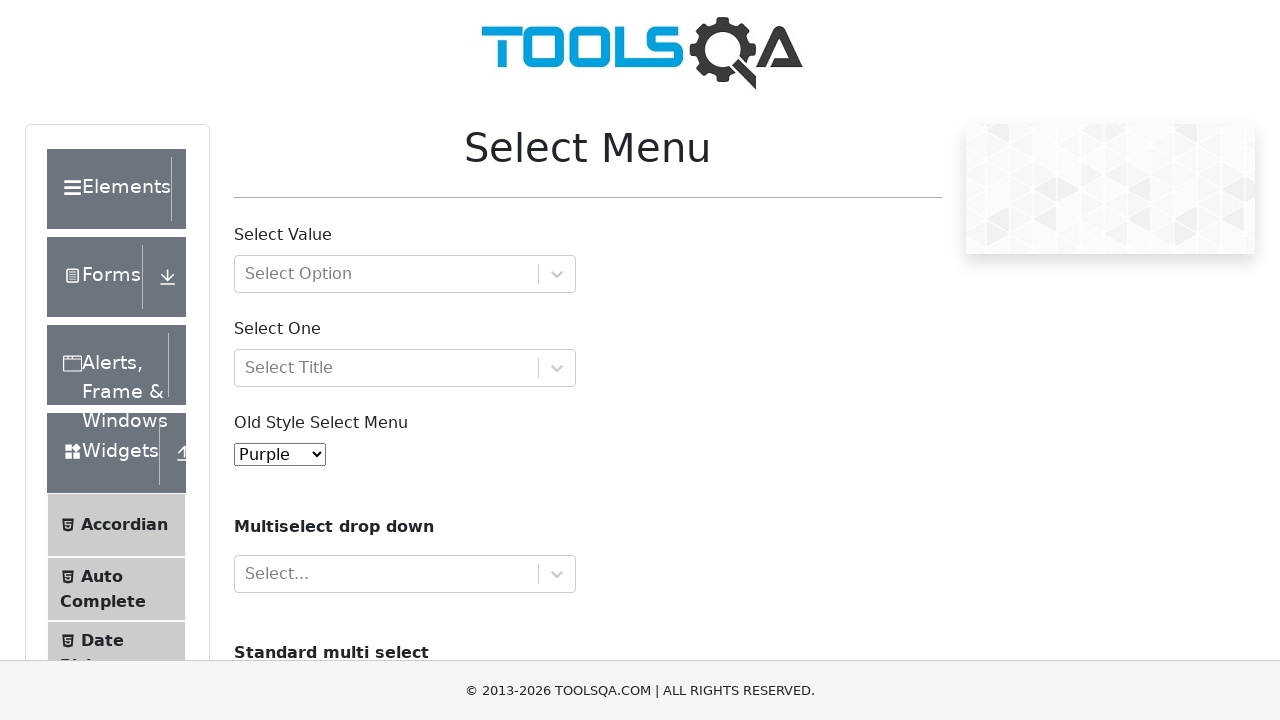

Selected Black option by visible text on #oldSelectMenu
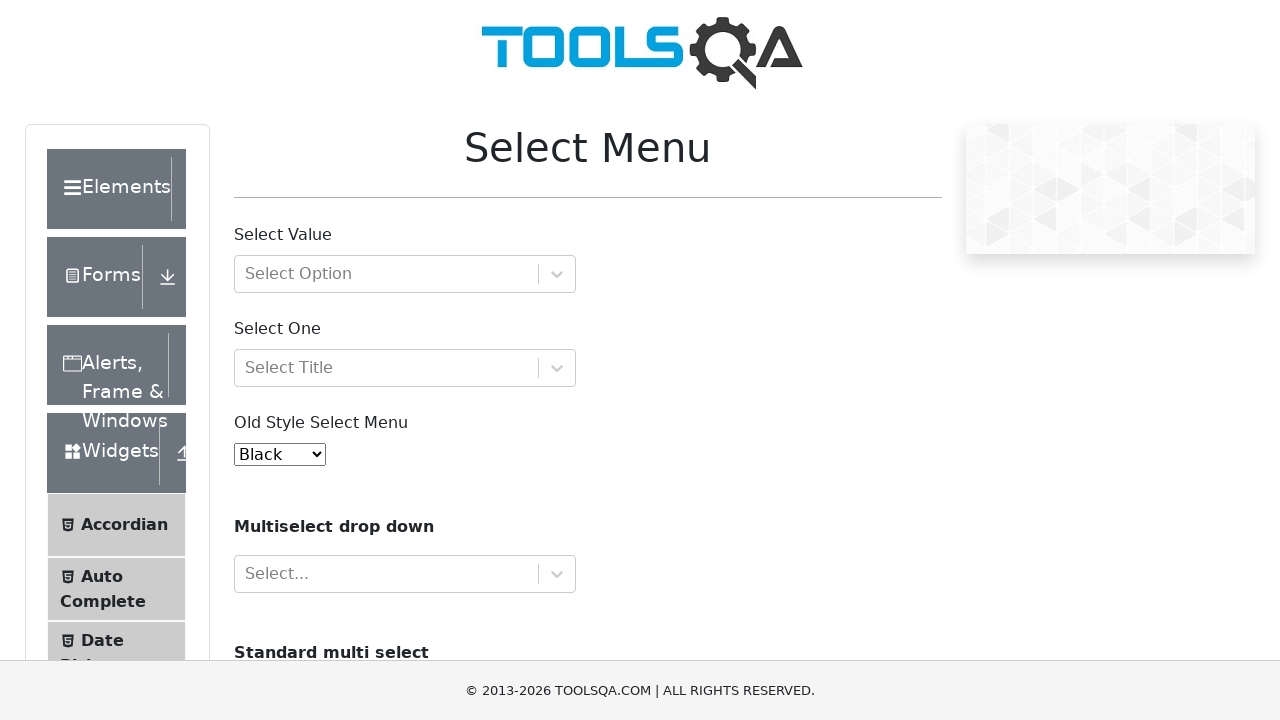

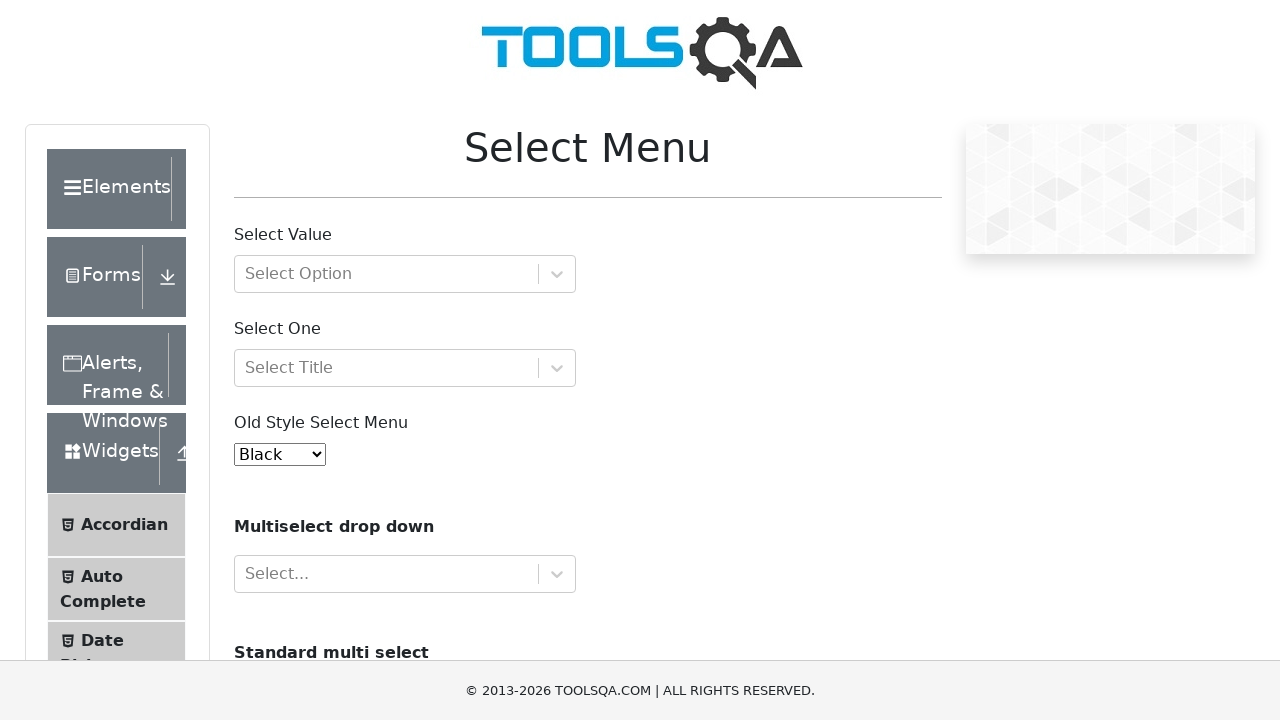